Tests navigation from hotel details page back to hotel list using the back button

Starting URL: http://hotel-v3.progmasters.hu/

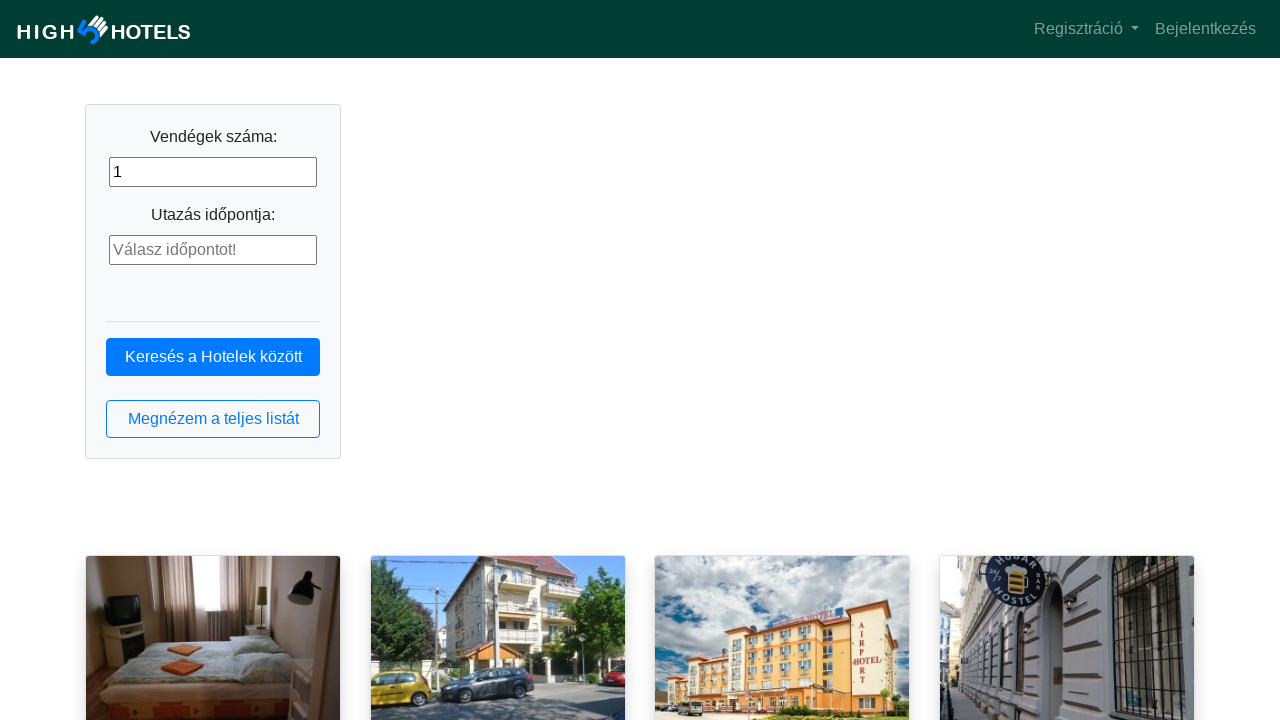

Clicked hotel list button at (213, 419) on button.btn.btn-outline-primary.btn-block
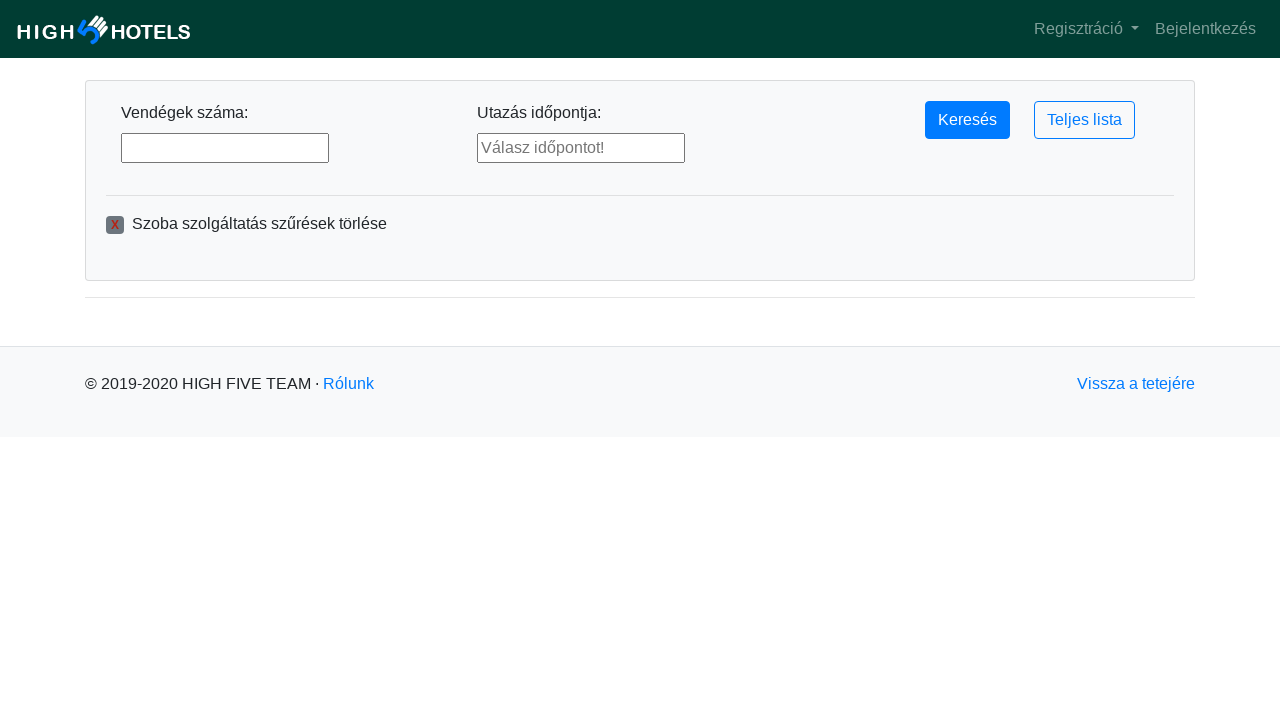

Hotels loaded on the list page
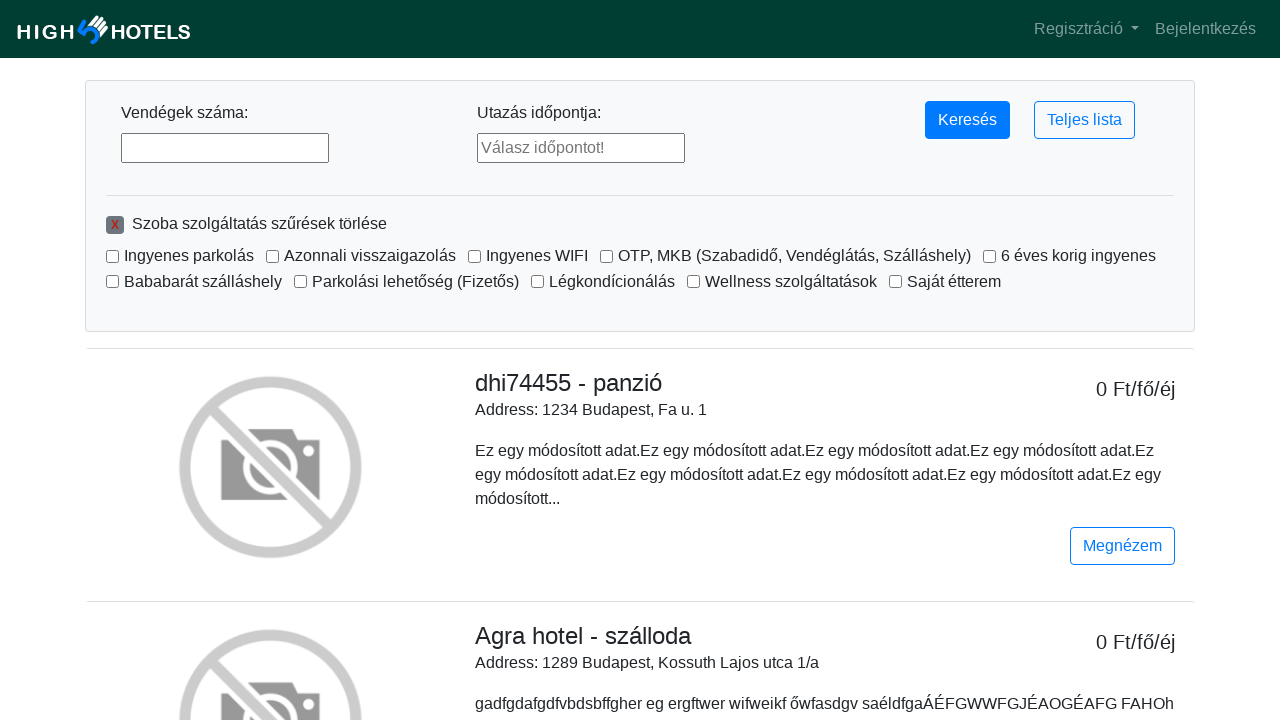

Clicked first hotel in the list at (734, 383) on h4[style="cursor: pointer"]
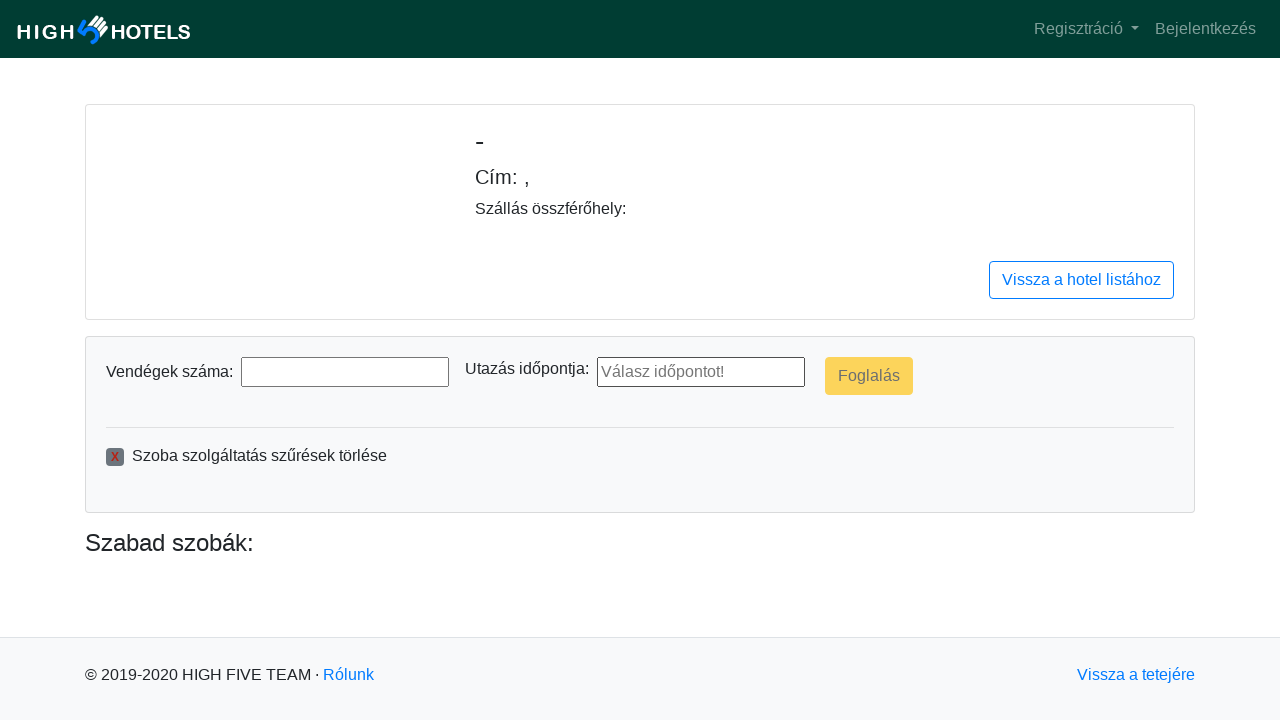

Hotel details page loaded
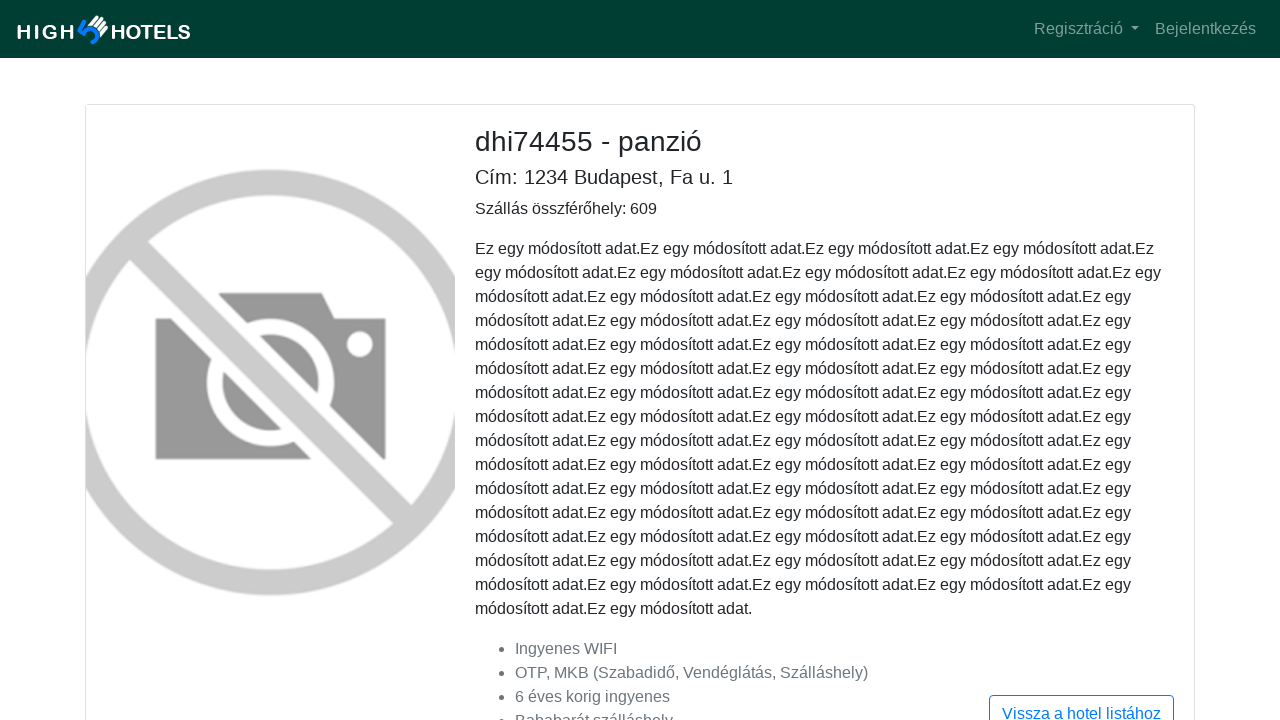

Clicked back button to return to hotel list at (1081, 701) on button.btn.btn-outline-primary
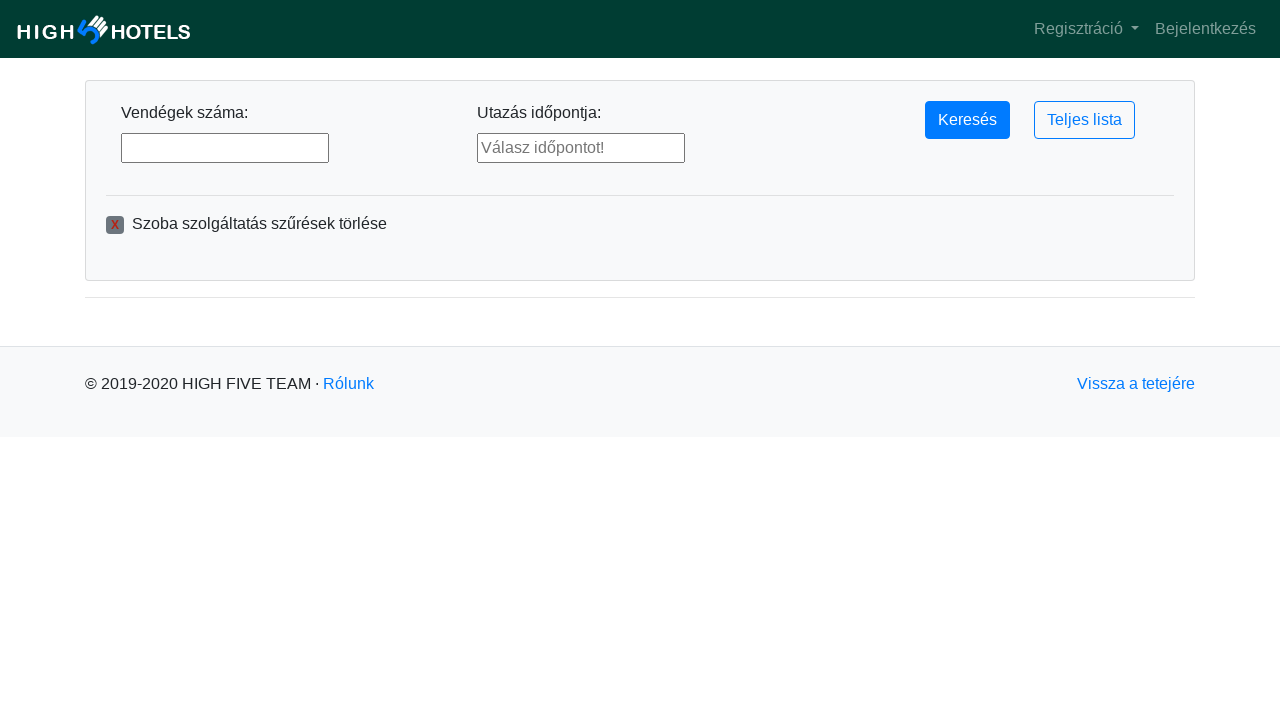

Successfully navigated back to hotel list page
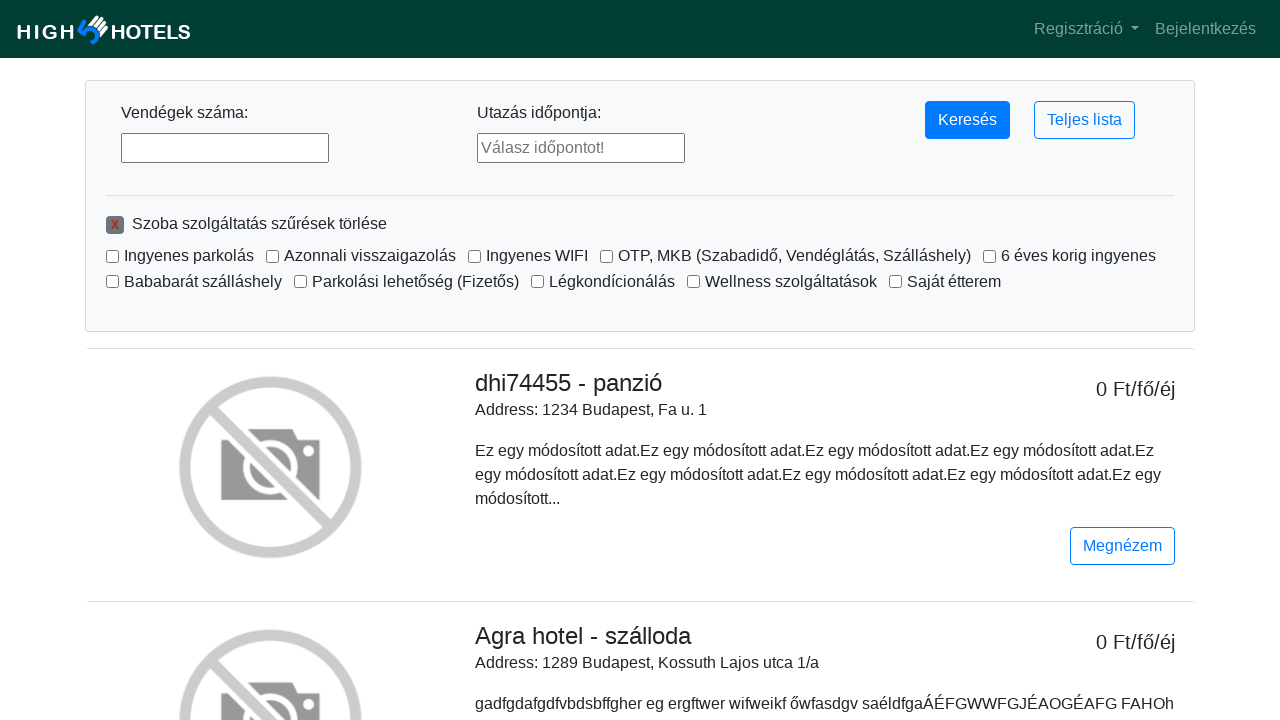

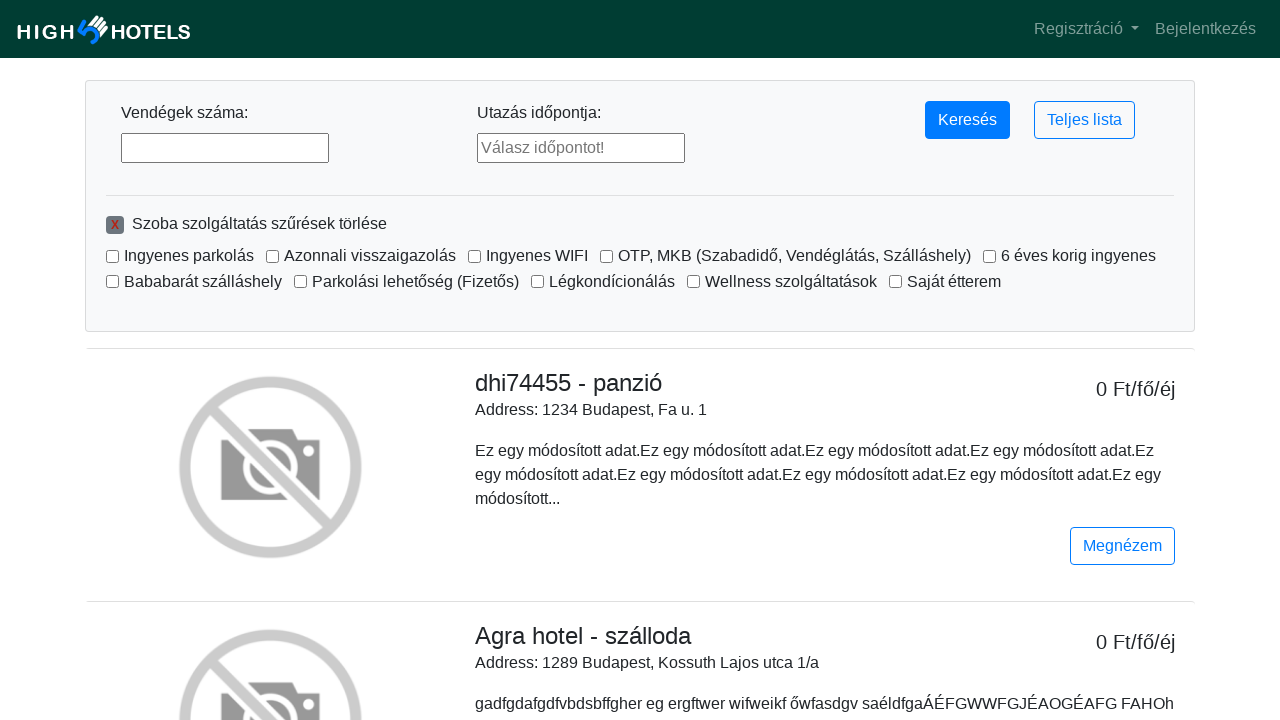